Tests JavaScript confirmation alert handling by clicking a button to trigger a confirmation dialog, accepting it, and verifying the result message is displayed on the page.

Starting URL: http://the-internet.herokuapp.com/javascript_alerts

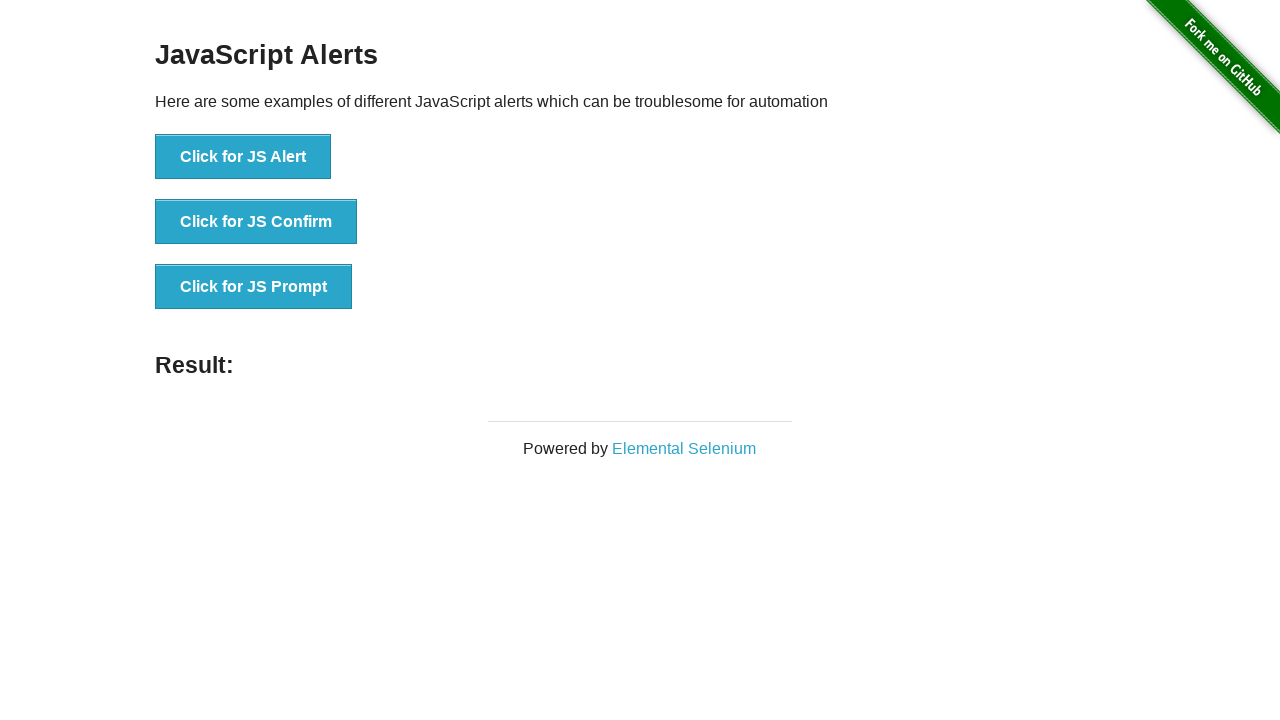

Clicked the second button to trigger JavaScript confirmation alert at (256, 222) on css=button >> nth=1
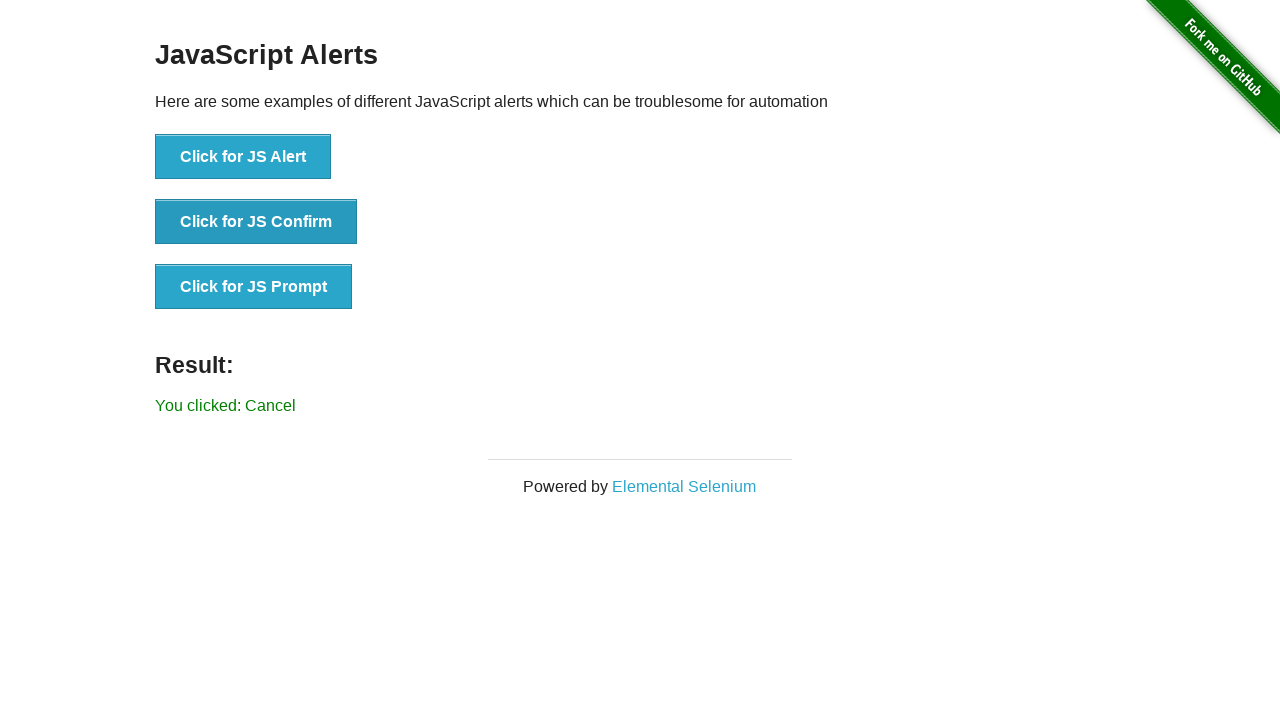

Set up dialog handler to accept confirmation dialogs
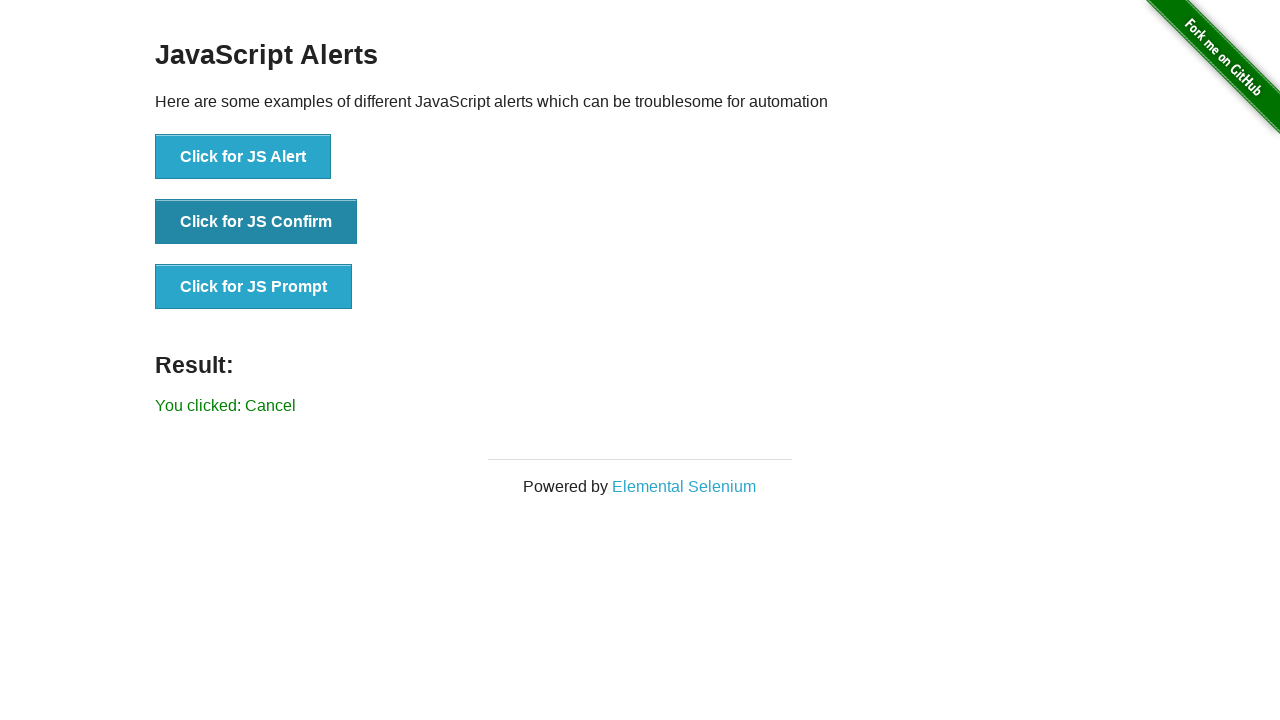

Re-clicked the second button to trigger the dialog with handler in place at (256, 222) on css=button >> nth=1
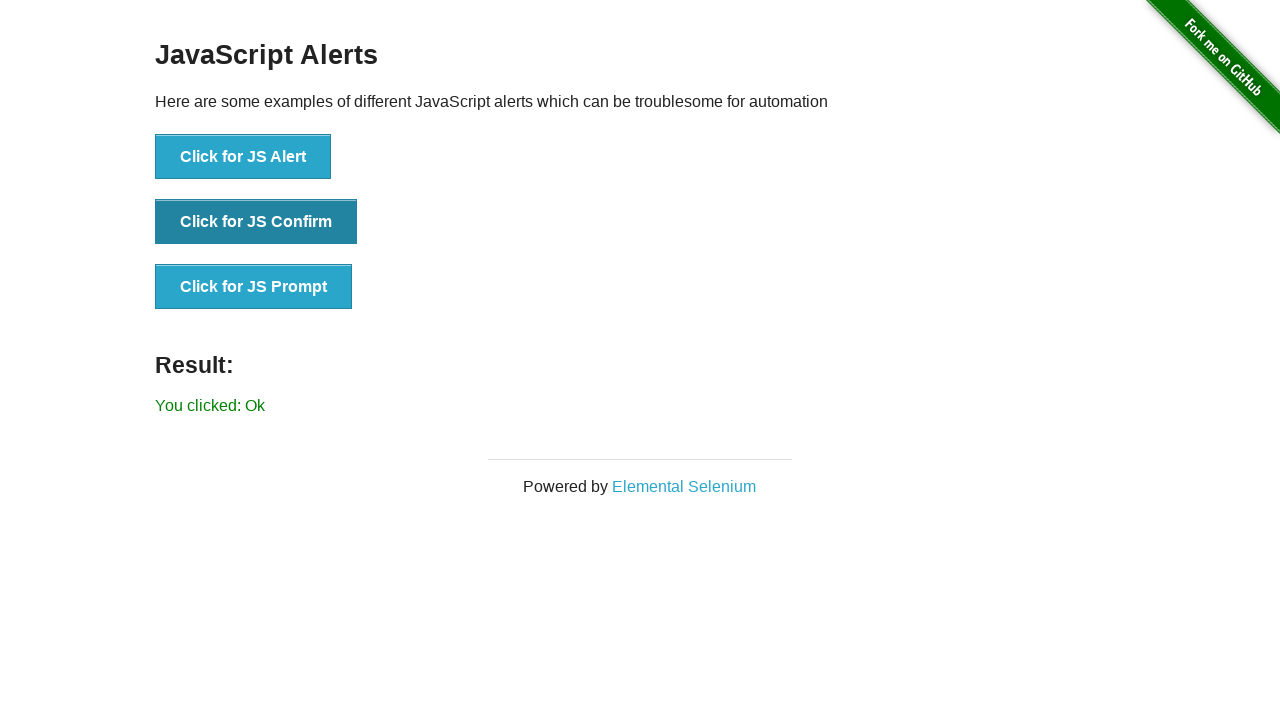

Waited for result message element to appear
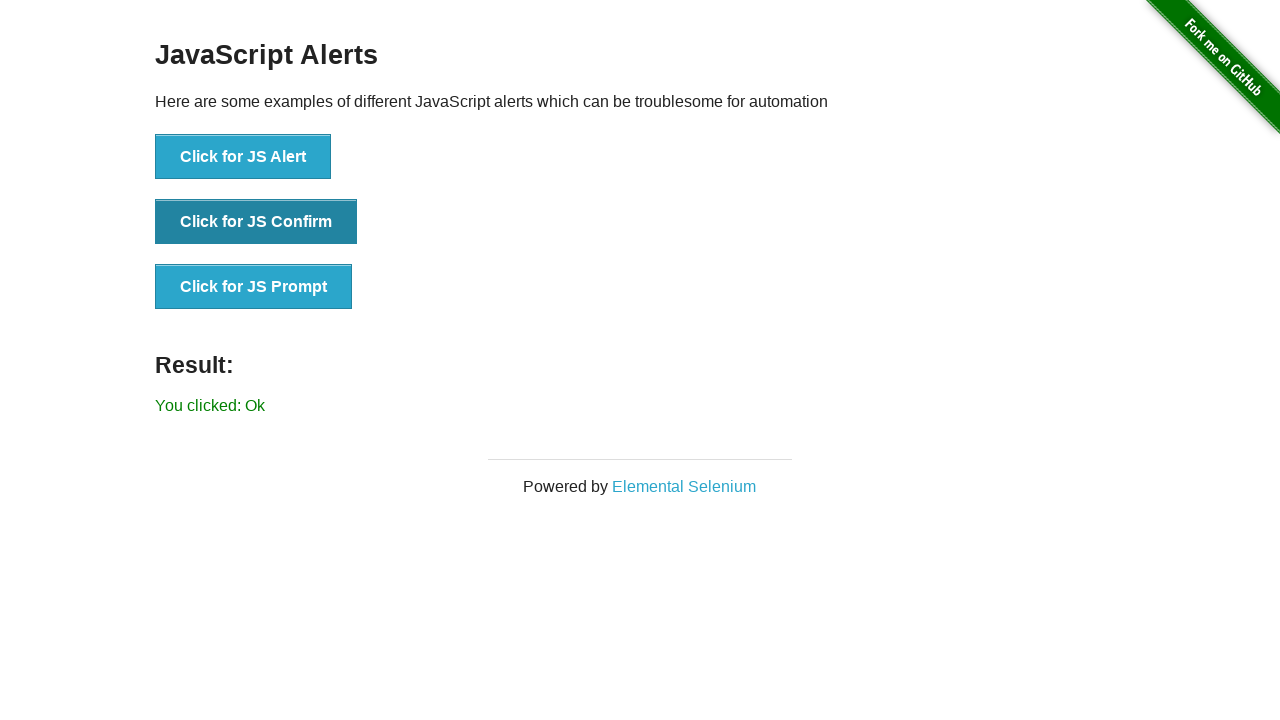

Retrieved result message text content
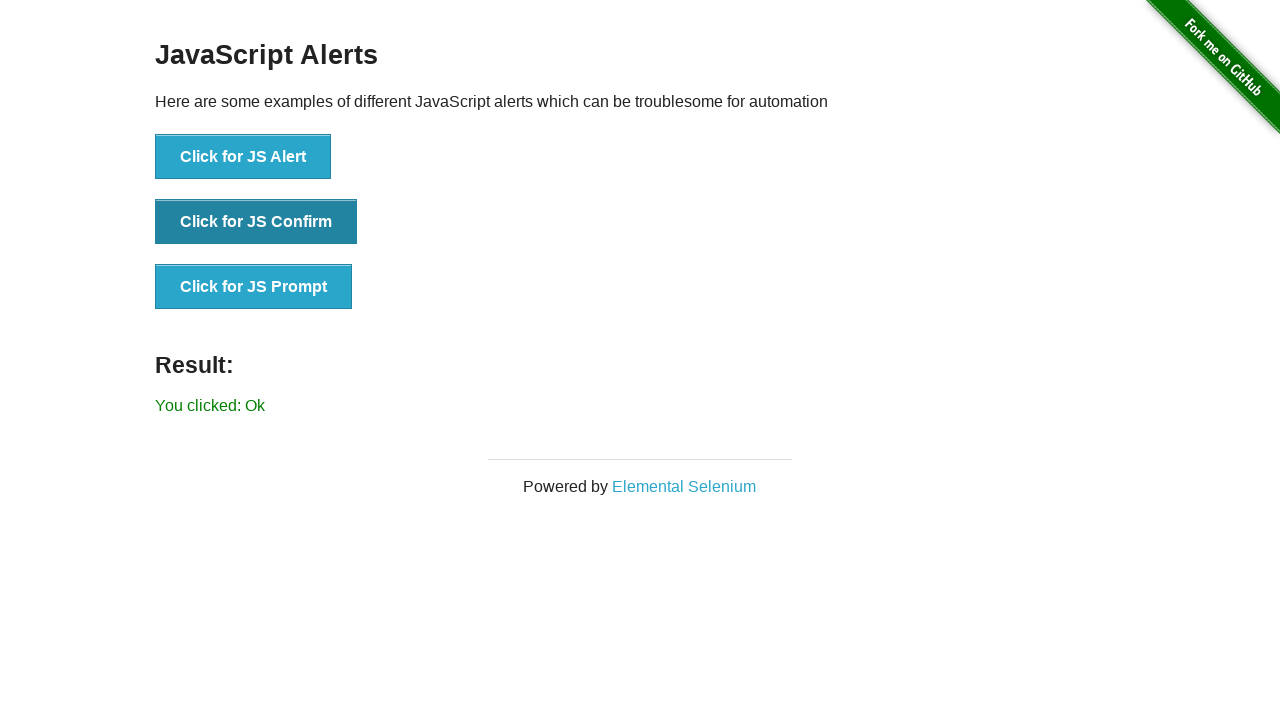

Verified result message equals 'You clicked: Ok'
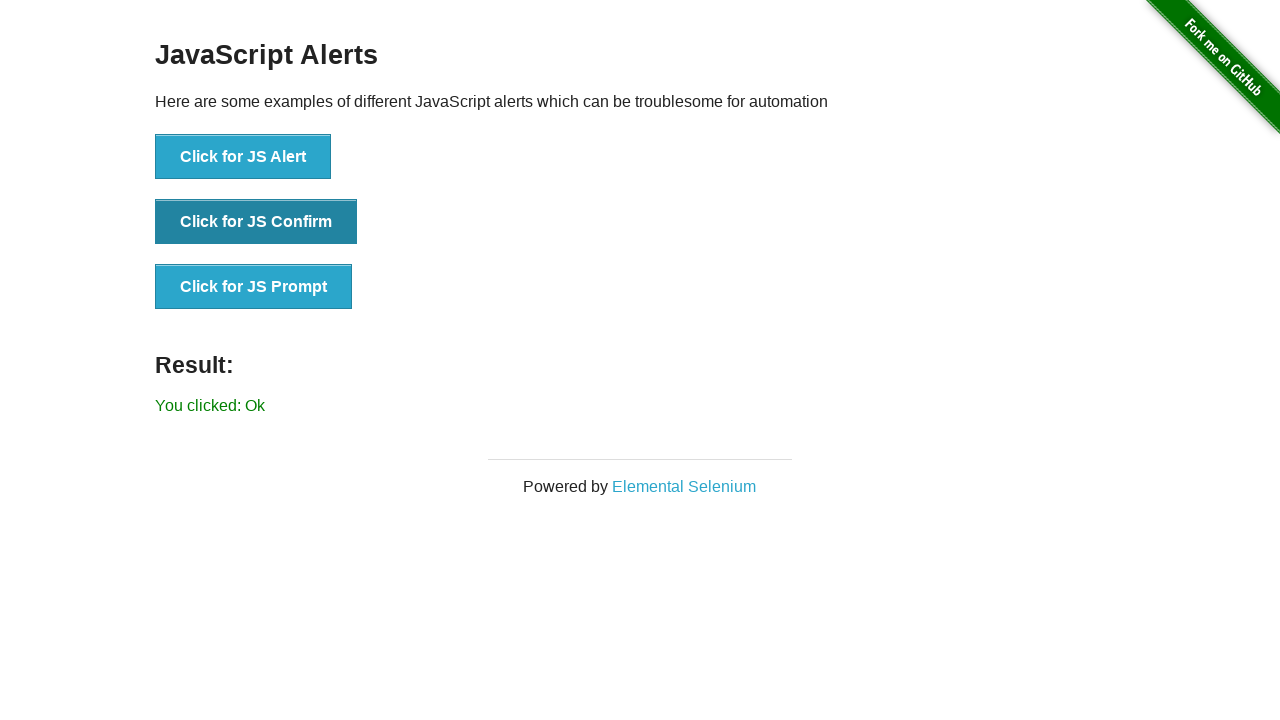

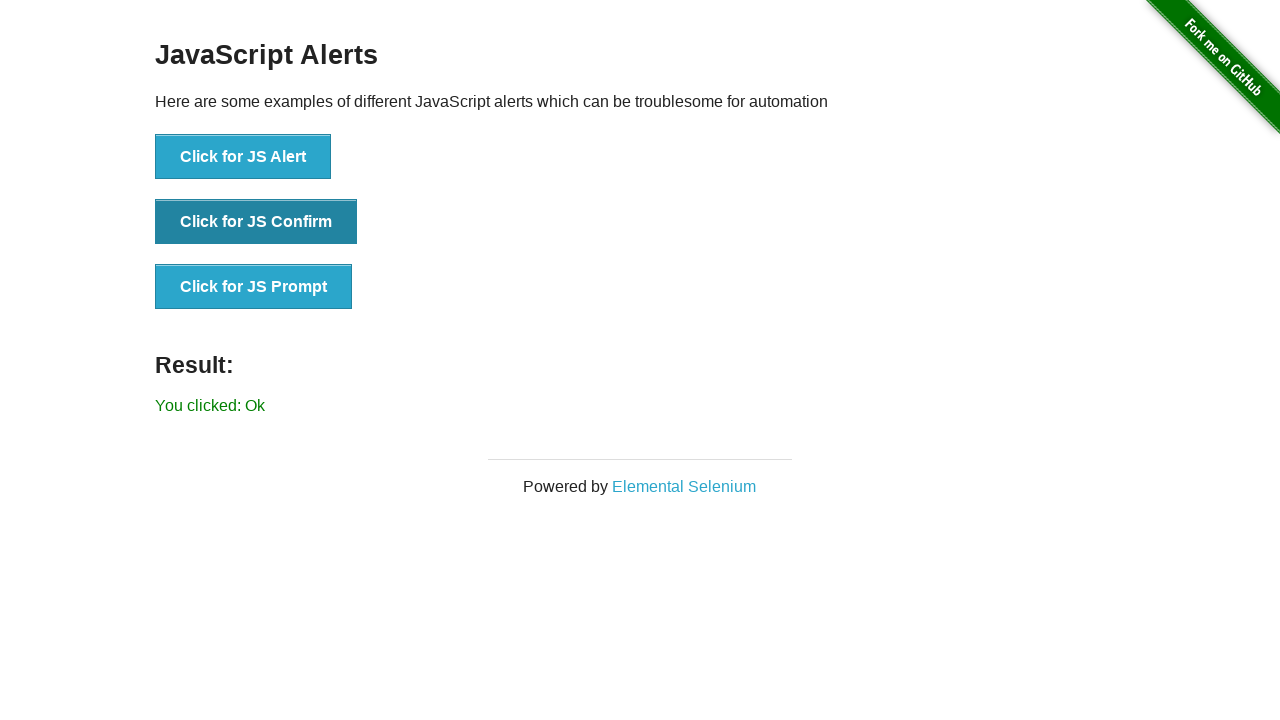